Waits for price to reach $100, books an item, then solves a mathematical challenge by calculating the logarithm of a trigonometric expression

Starting URL: http://suninjuly.github.io/explicit_wait2.html

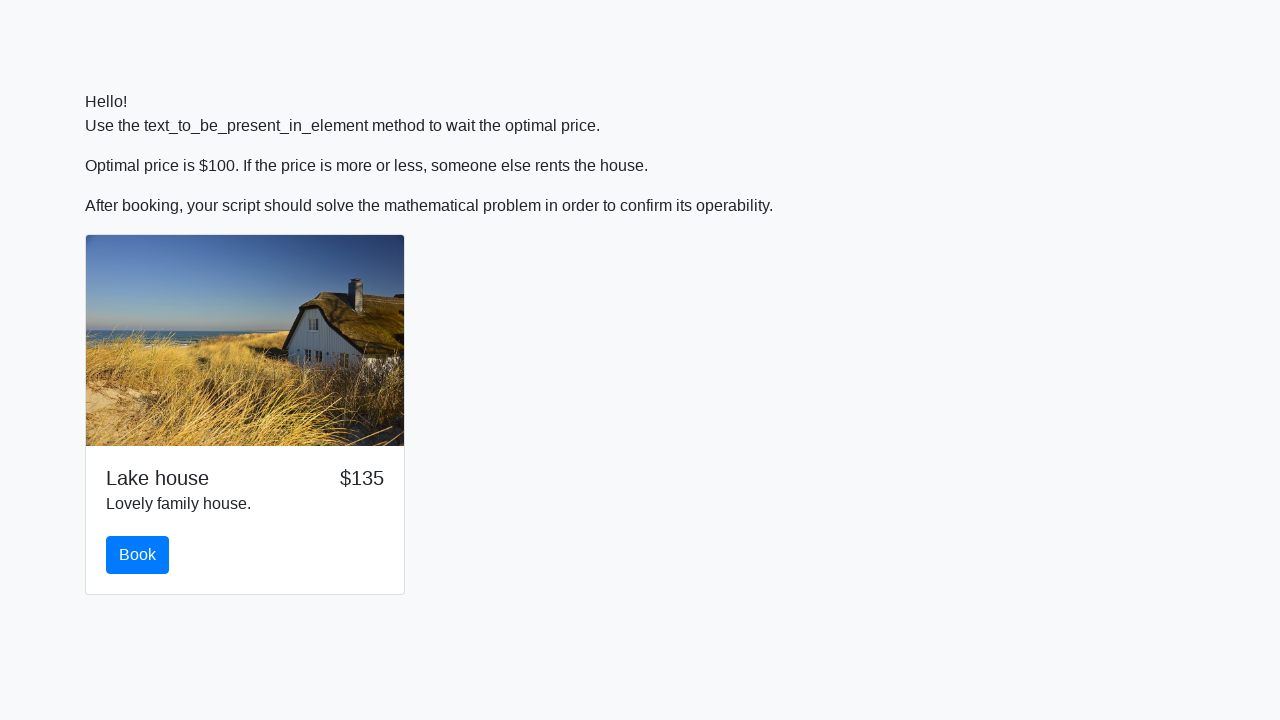

Waited for price to reach $100
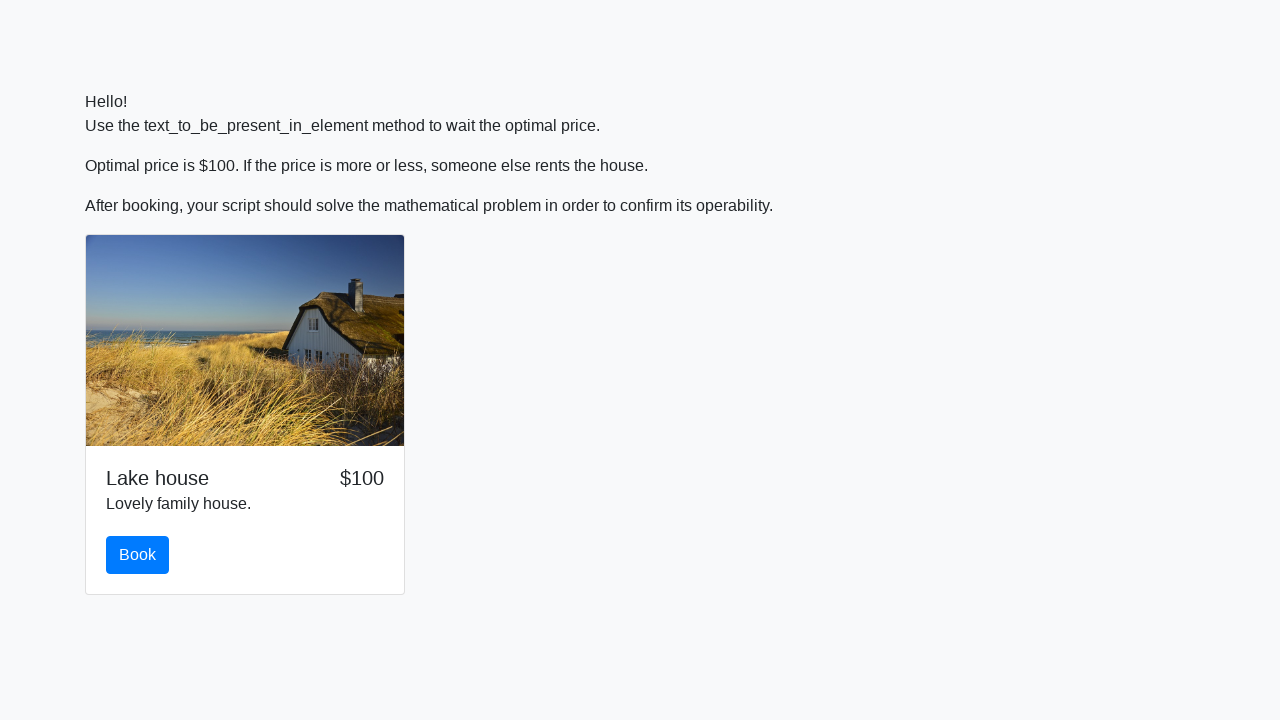

Clicked book button at (138, 555) on #book
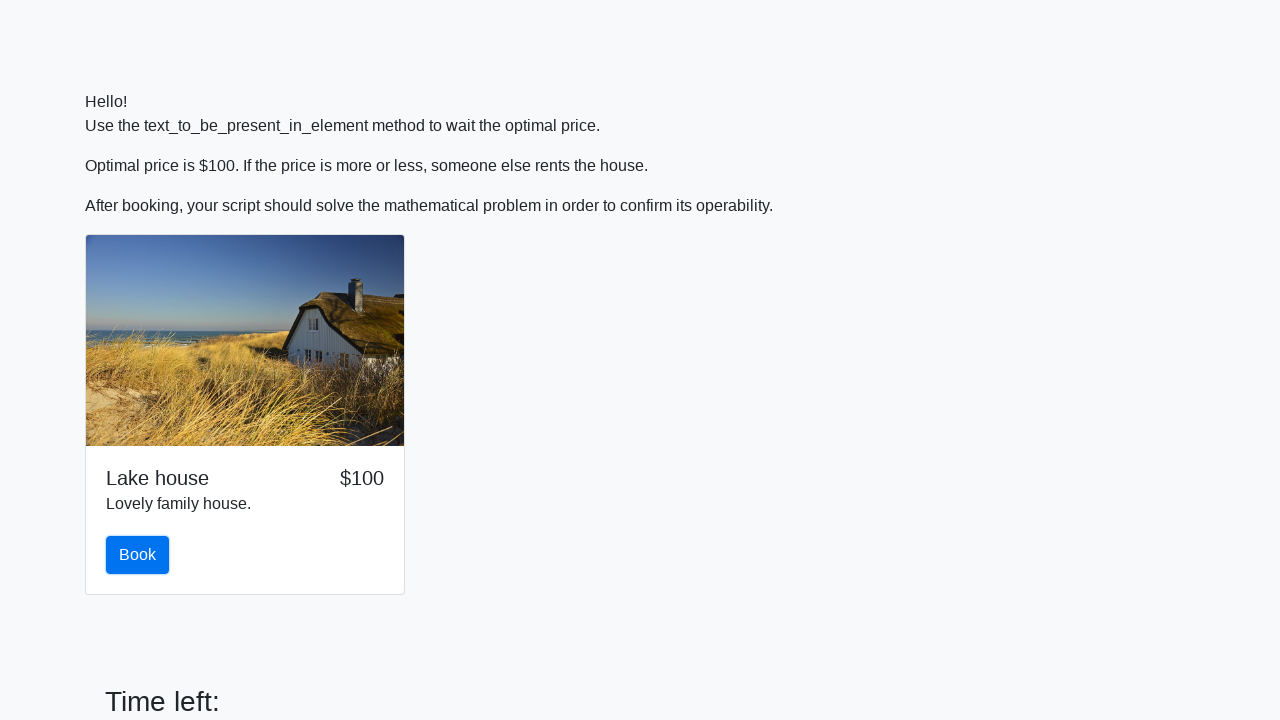

Retrieved input value for mathematical calculation
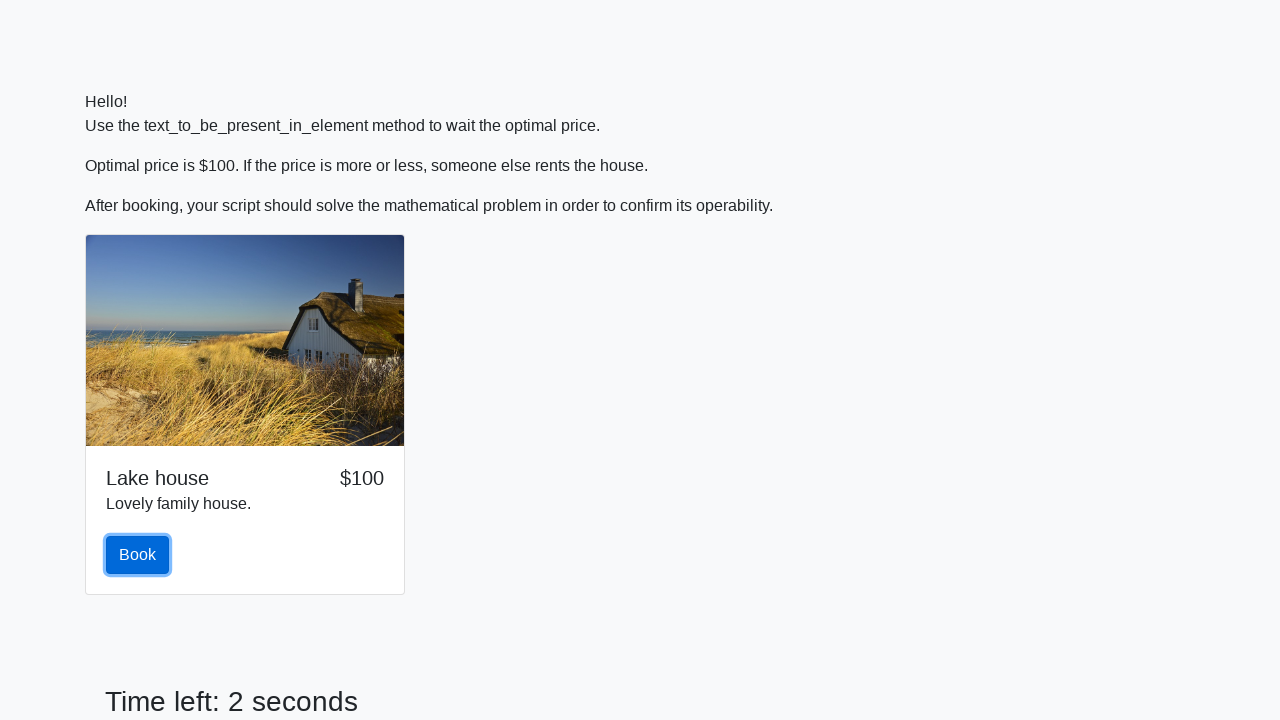

Calculated logarithm of trigonometric expression: log(abs(12 * sin(887))) = 2.3543635754955137
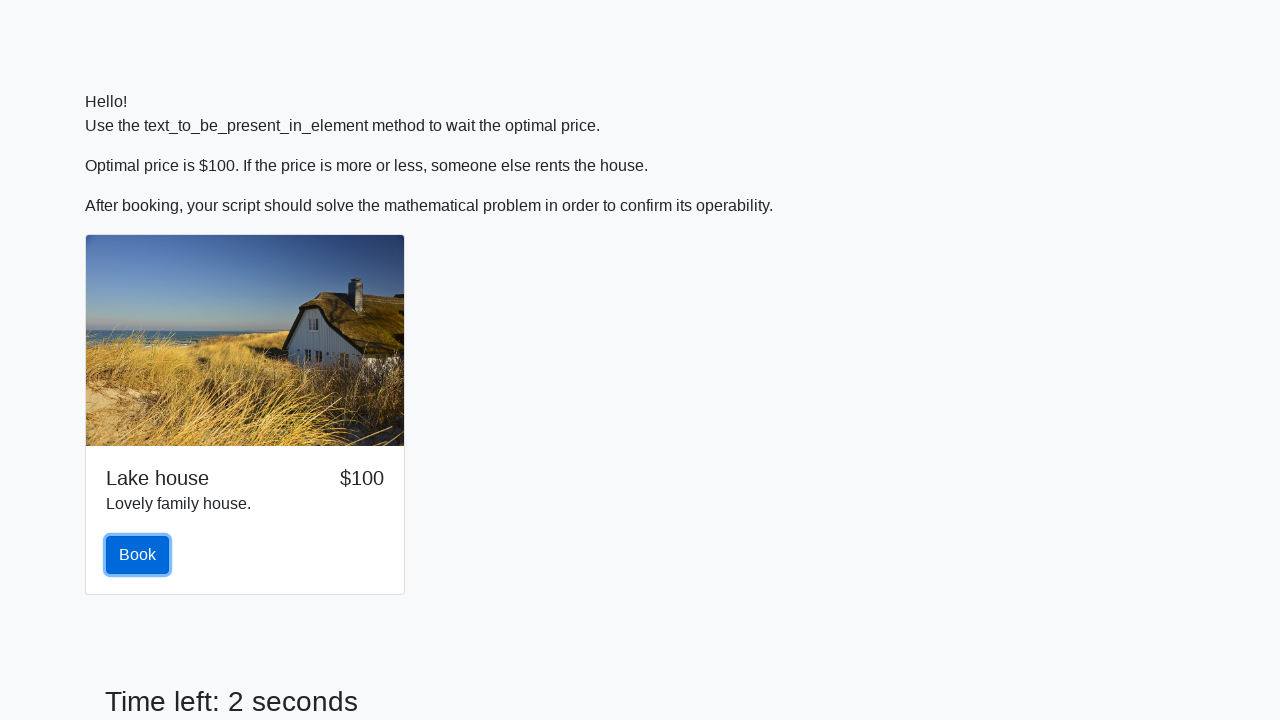

Filled answer field with calculated result on #answer
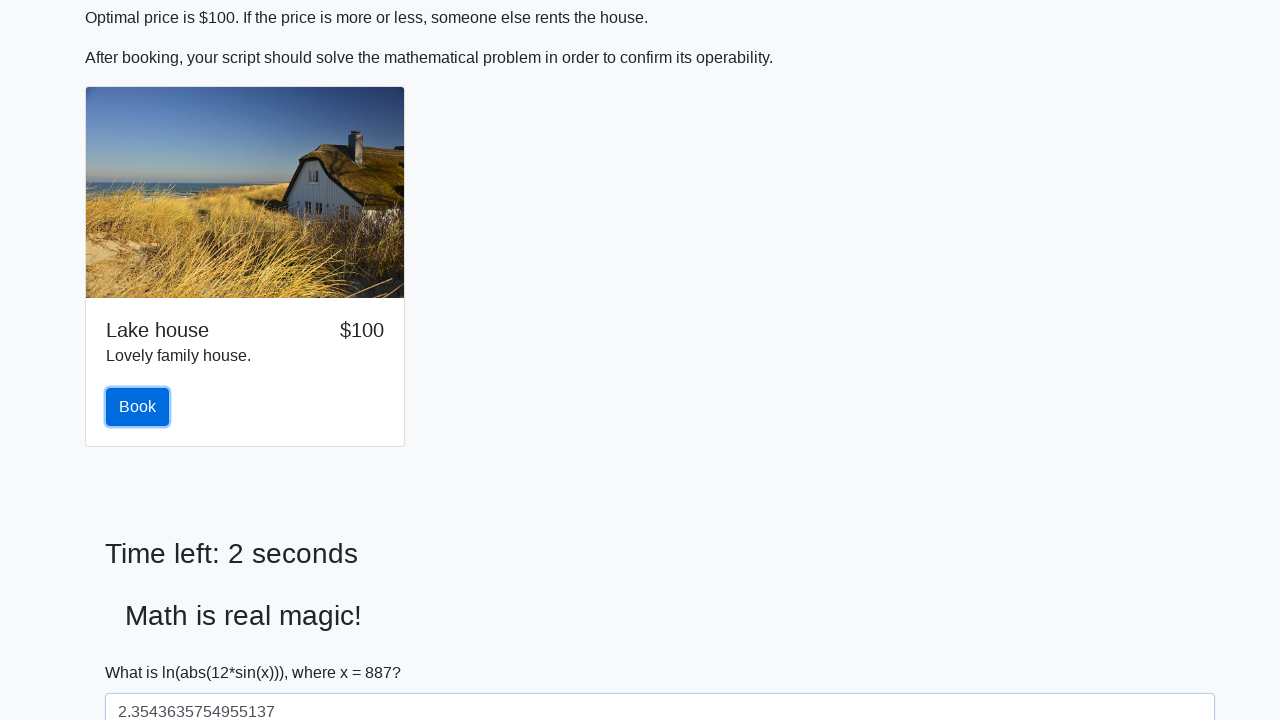

Clicked solve button to submit answer at (143, 651) on #solve
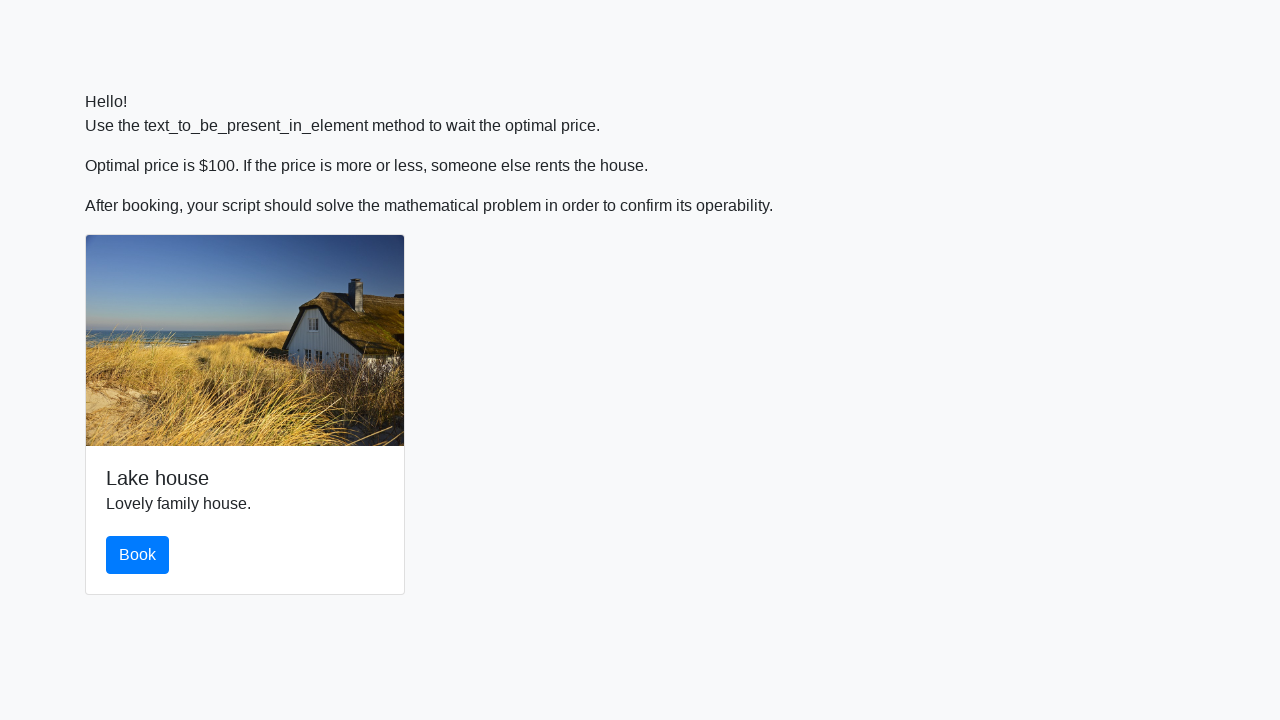

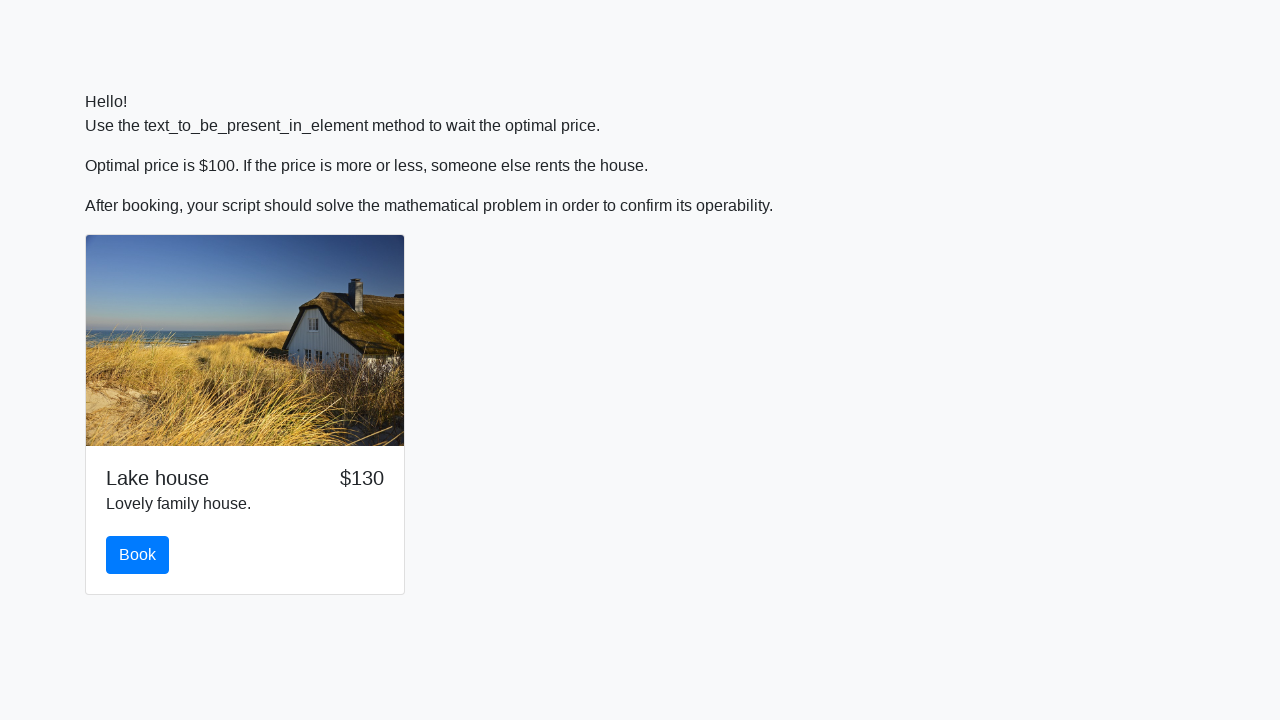